Tests the onboarding screen by verifying it's visible and clicking through 6 "Next" buttons to complete the onboarding flow and reach the login page

Starting URL: https://traxionpay-app.web.app/#/login

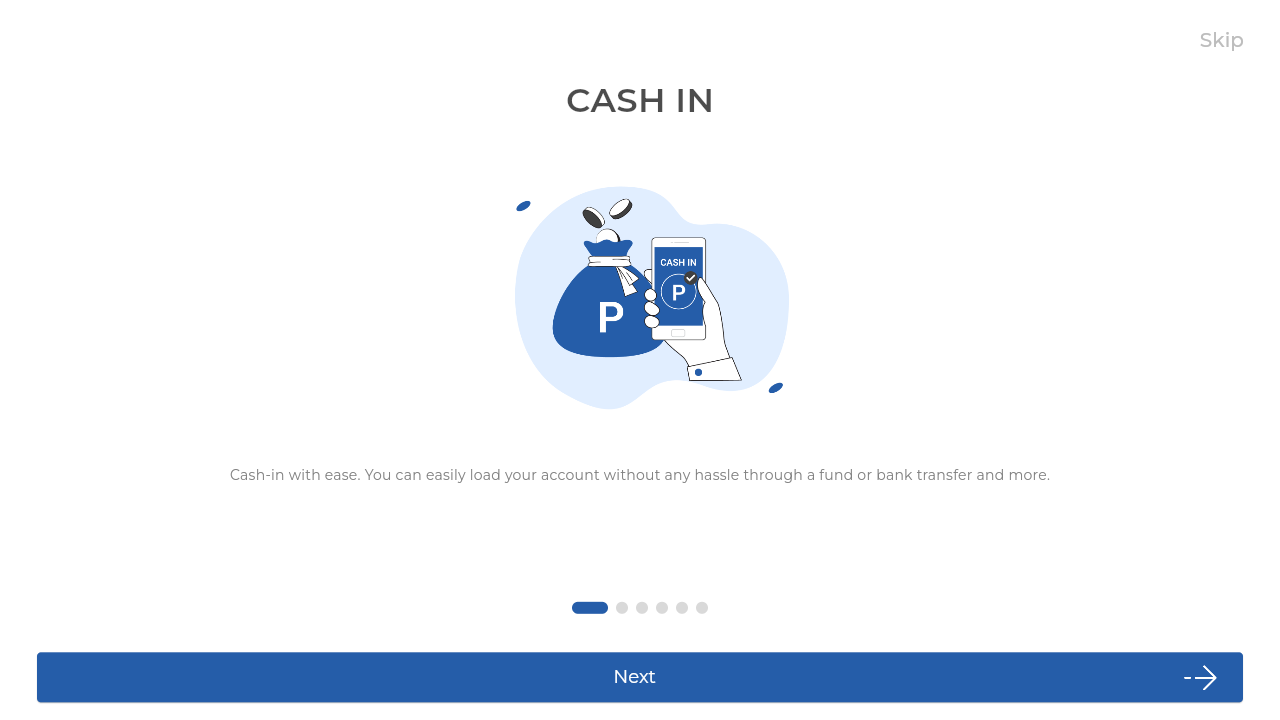

Waited for onboarding page URL and verified redirect
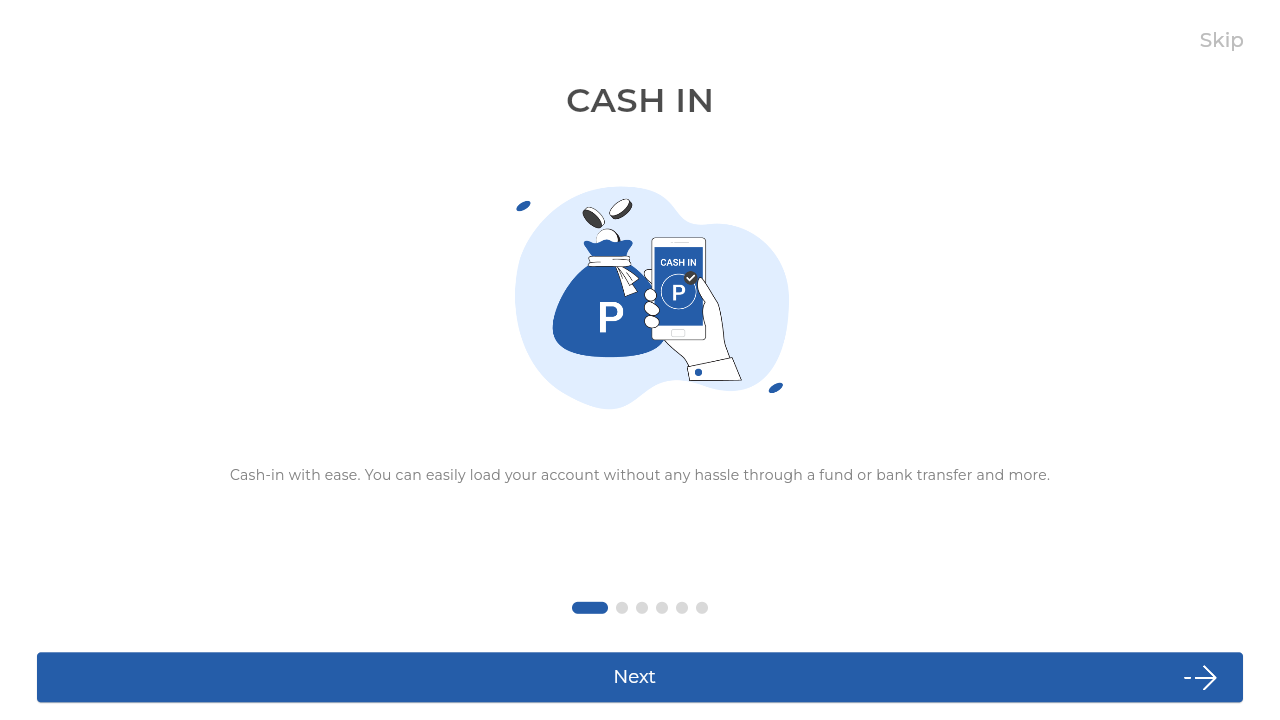

Verified onboarding screen element is visible
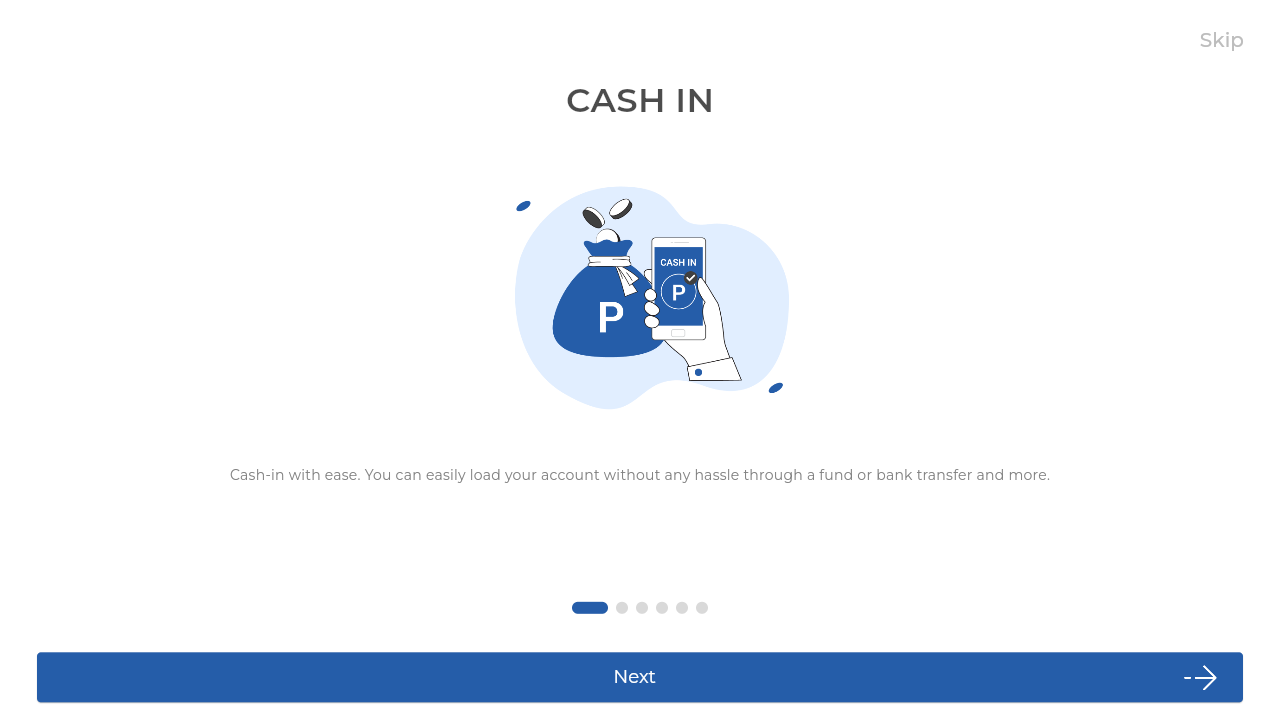

Clicked Next button (iteration 1/6) to progress through onboarding at (640, 677) on internal:role=button[name="Next"i]
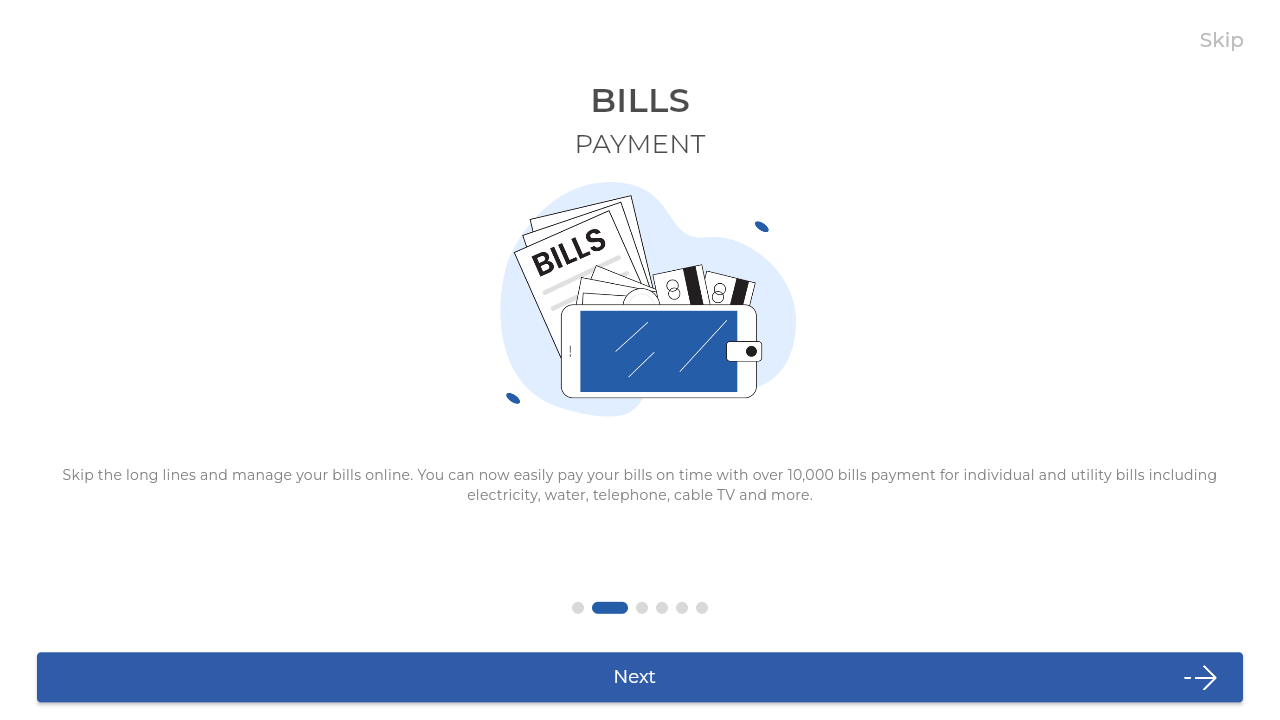

Waited 1000ms for onboarding screen to load (iteration 1/6)
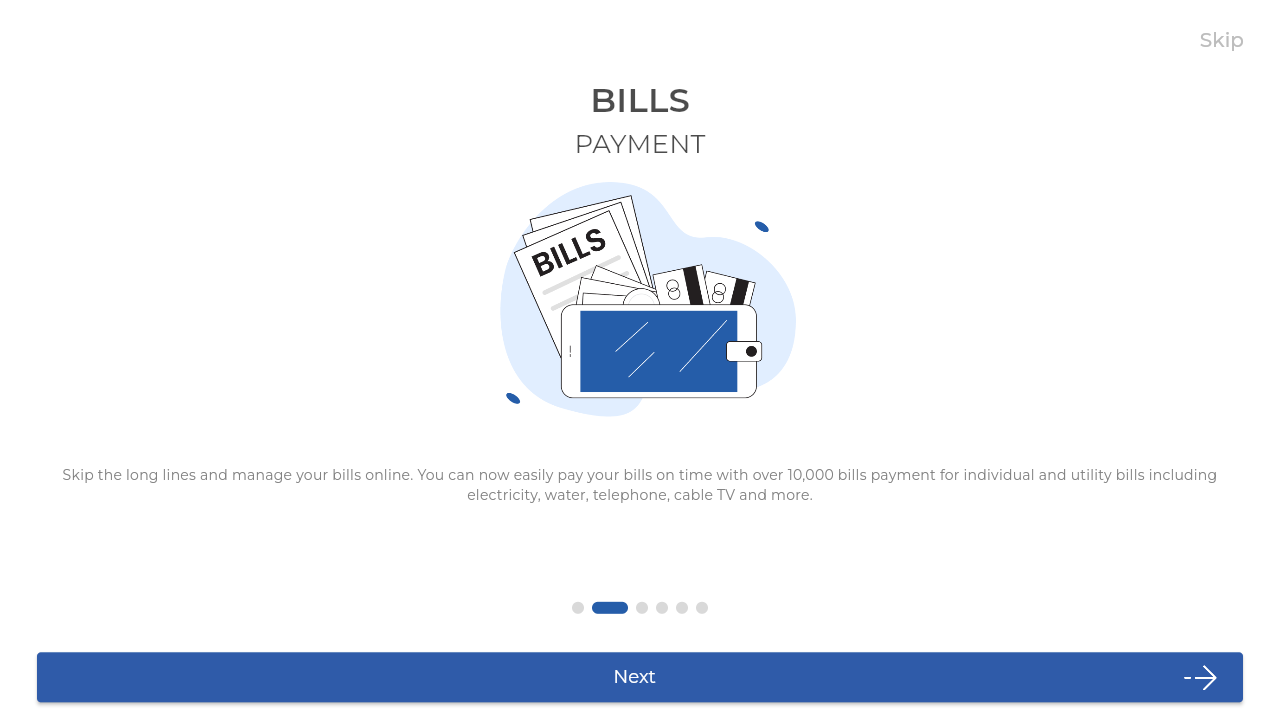

Clicked Next button (iteration 2/6) to progress through onboarding at (640, 677) on internal:role=button[name="Next"i]
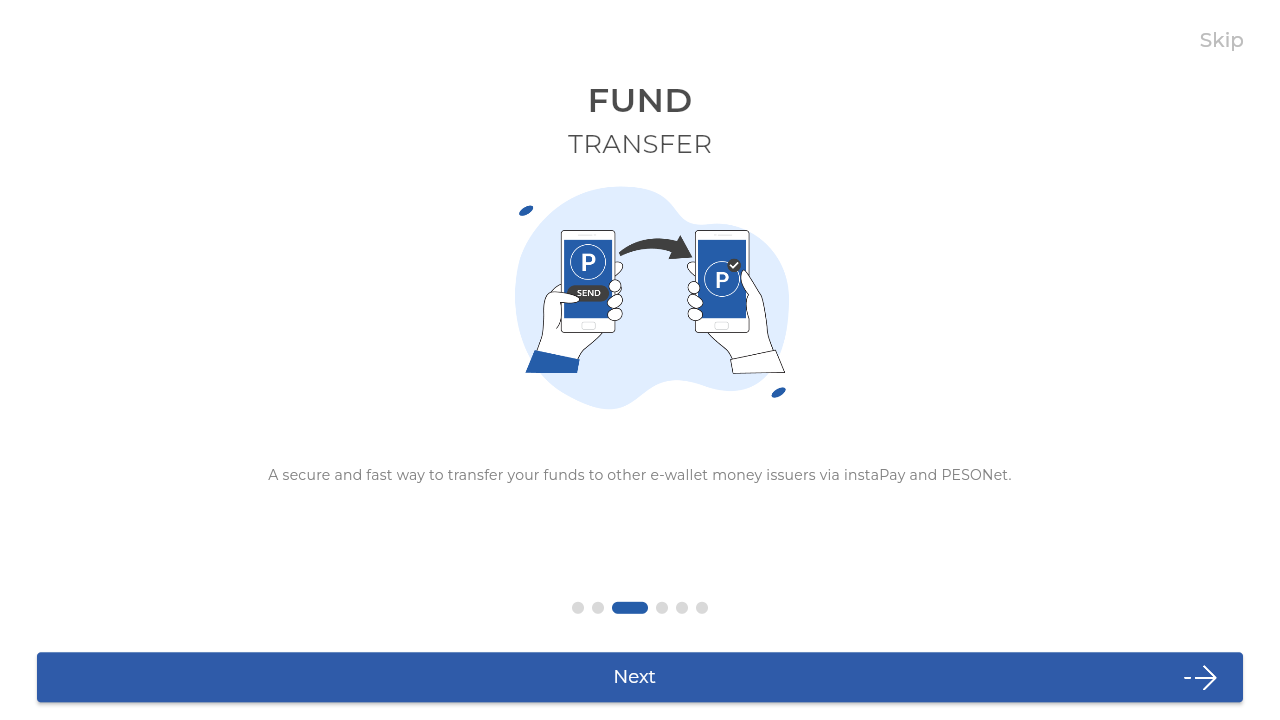

Waited 1000ms for onboarding screen to load (iteration 2/6)
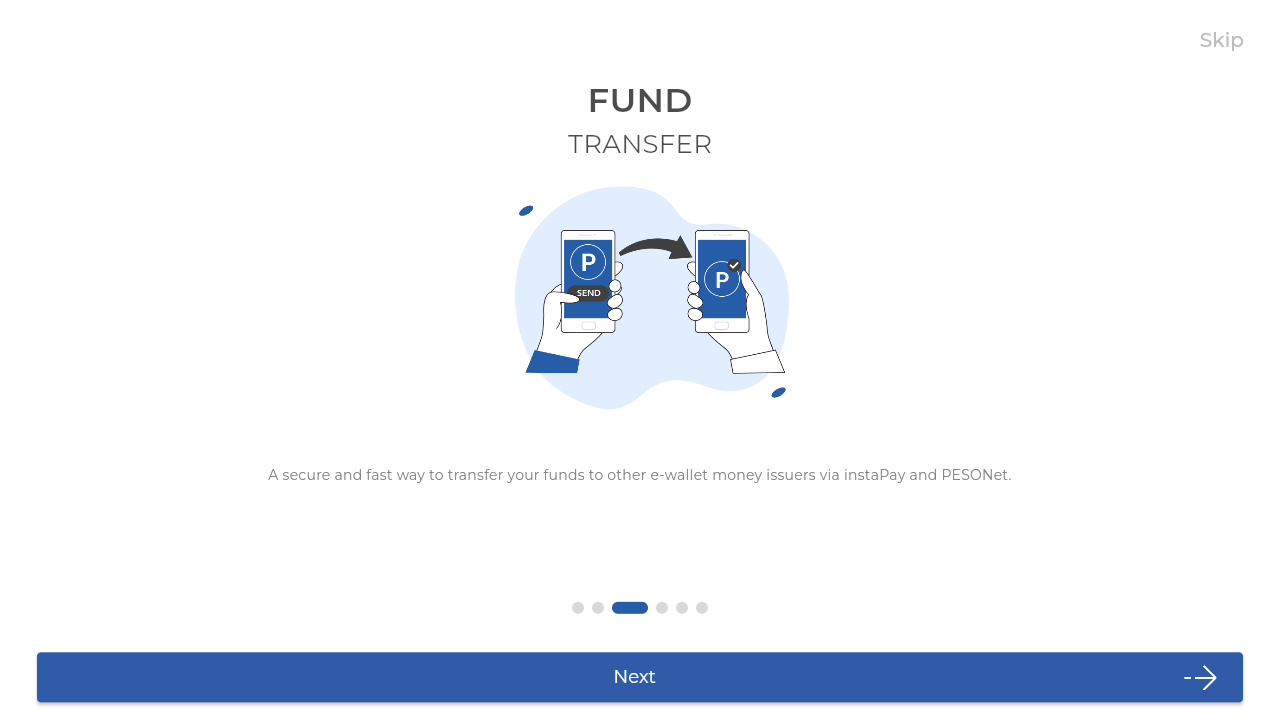

Clicked Next button (iteration 3/6) to progress through onboarding at (640, 677) on internal:role=button[name="Next"i]
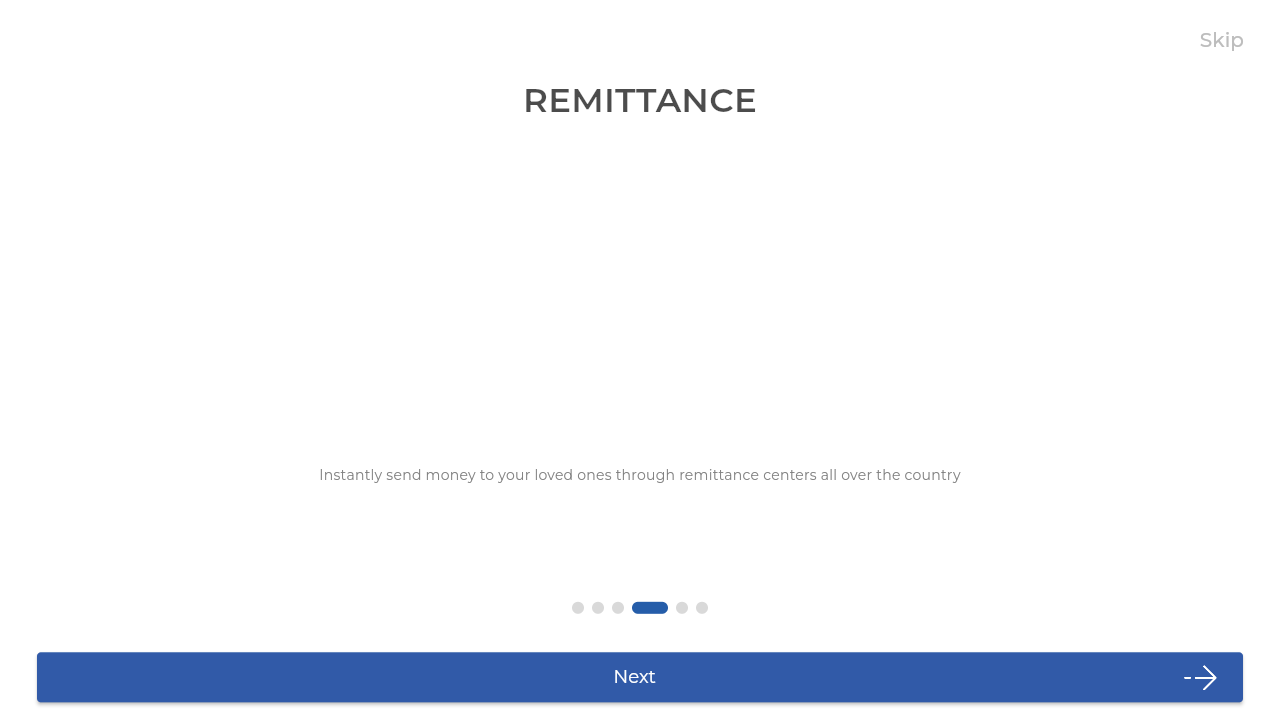

Waited 1000ms for onboarding screen to load (iteration 3/6)
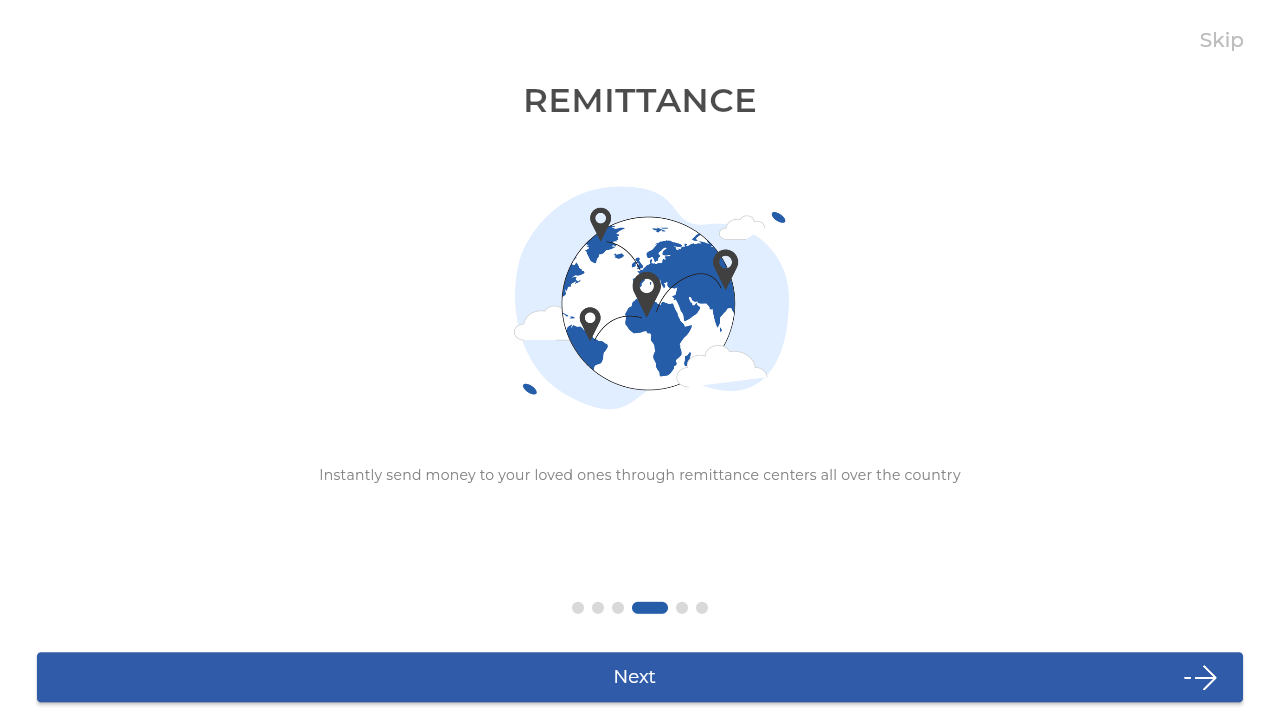

Clicked Next button (iteration 4/6) to progress through onboarding at (640, 677) on internal:role=button[name="Next"i]
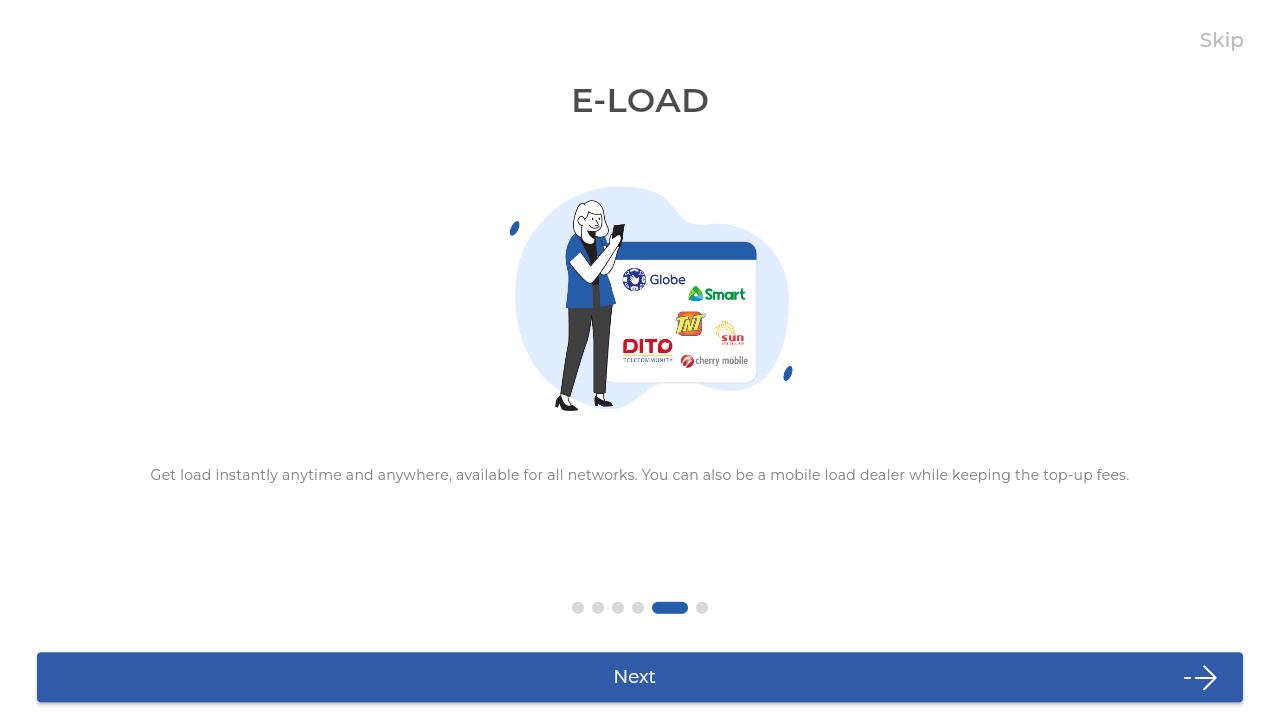

Waited 1000ms for onboarding screen to load (iteration 4/6)
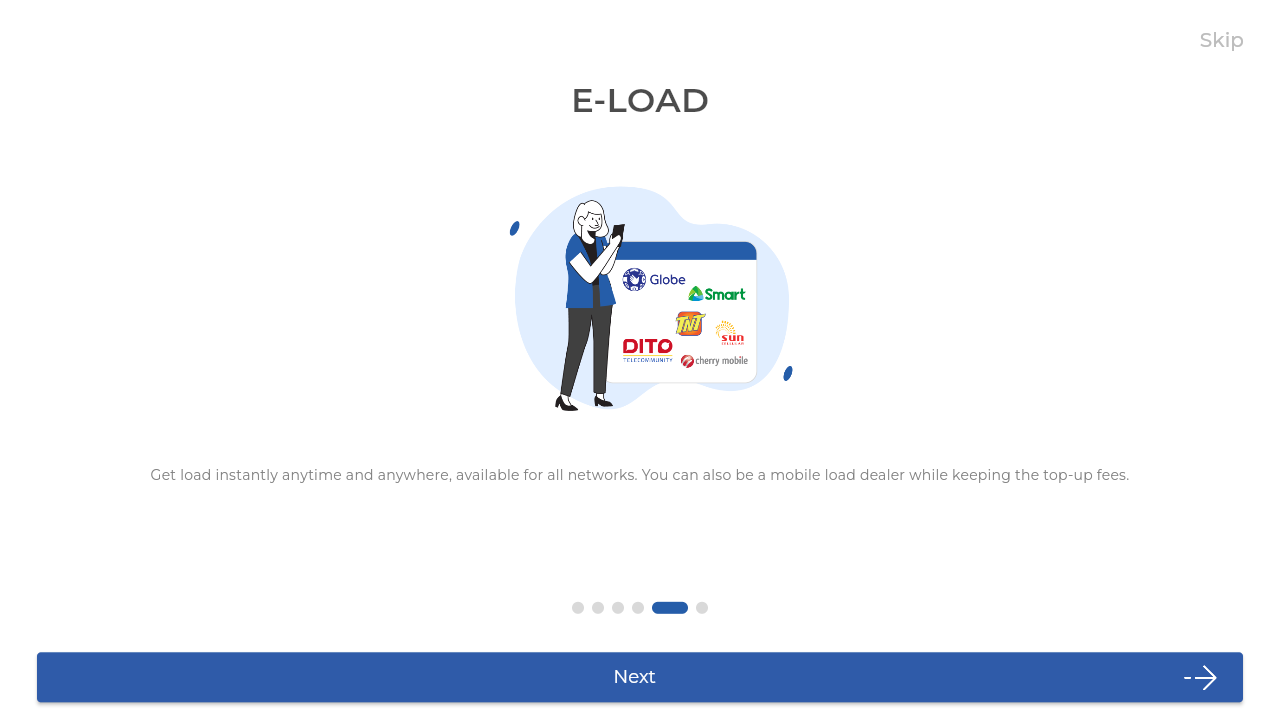

Clicked Next button (iteration 5/6) to progress through onboarding at (640, 677) on internal:role=button[name="Next"i]
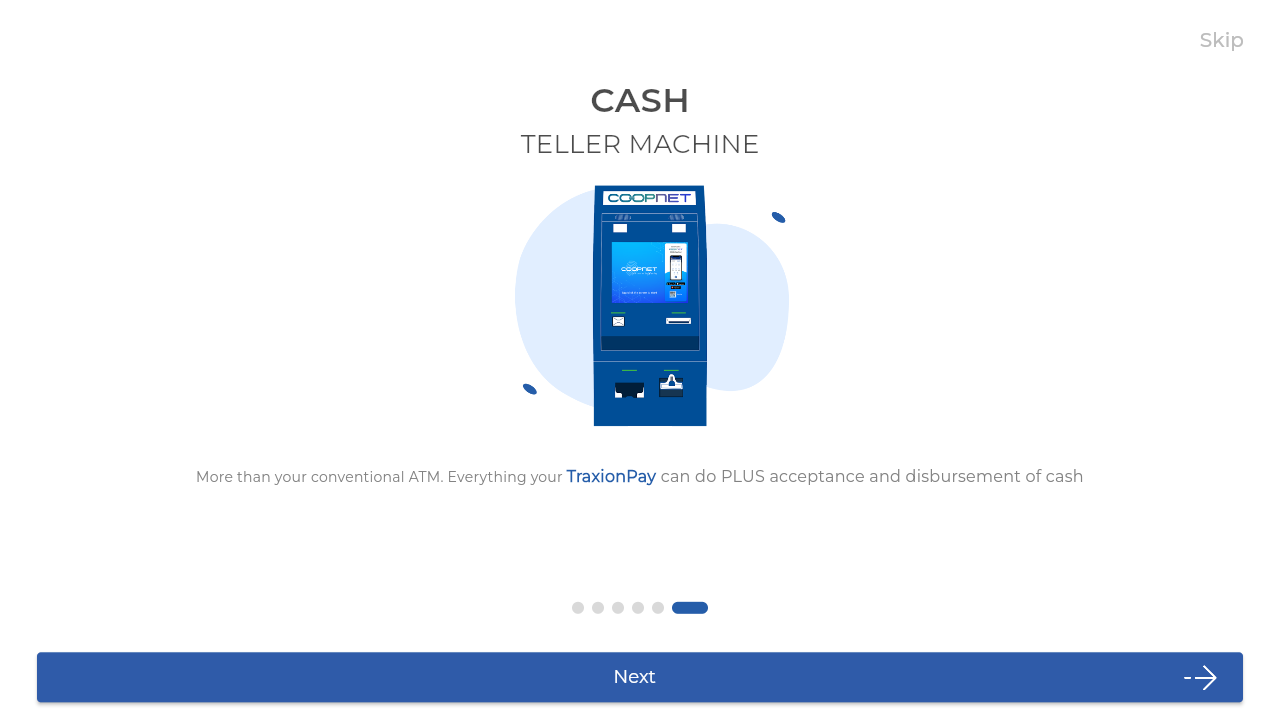

Waited 1000ms for onboarding screen to load (iteration 5/6)
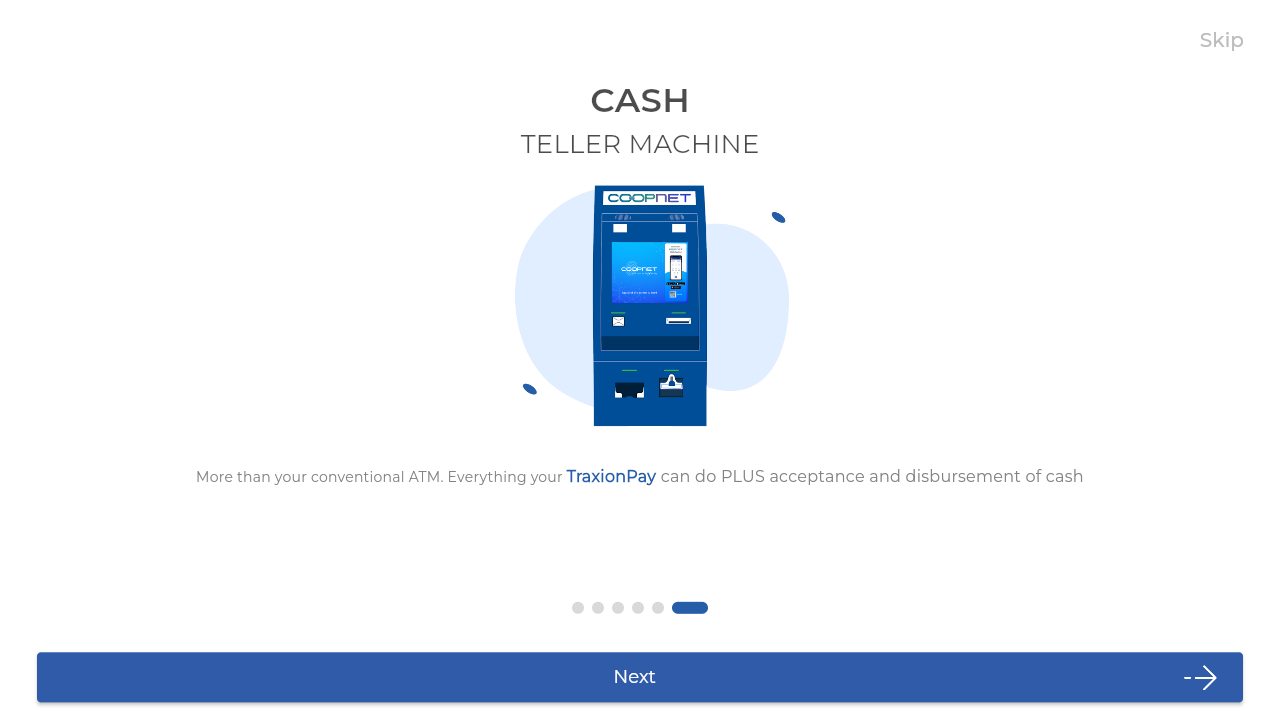

Clicked Next button (iteration 6/6) to progress through onboarding at (640, 677) on internal:role=button[name="Next"i]
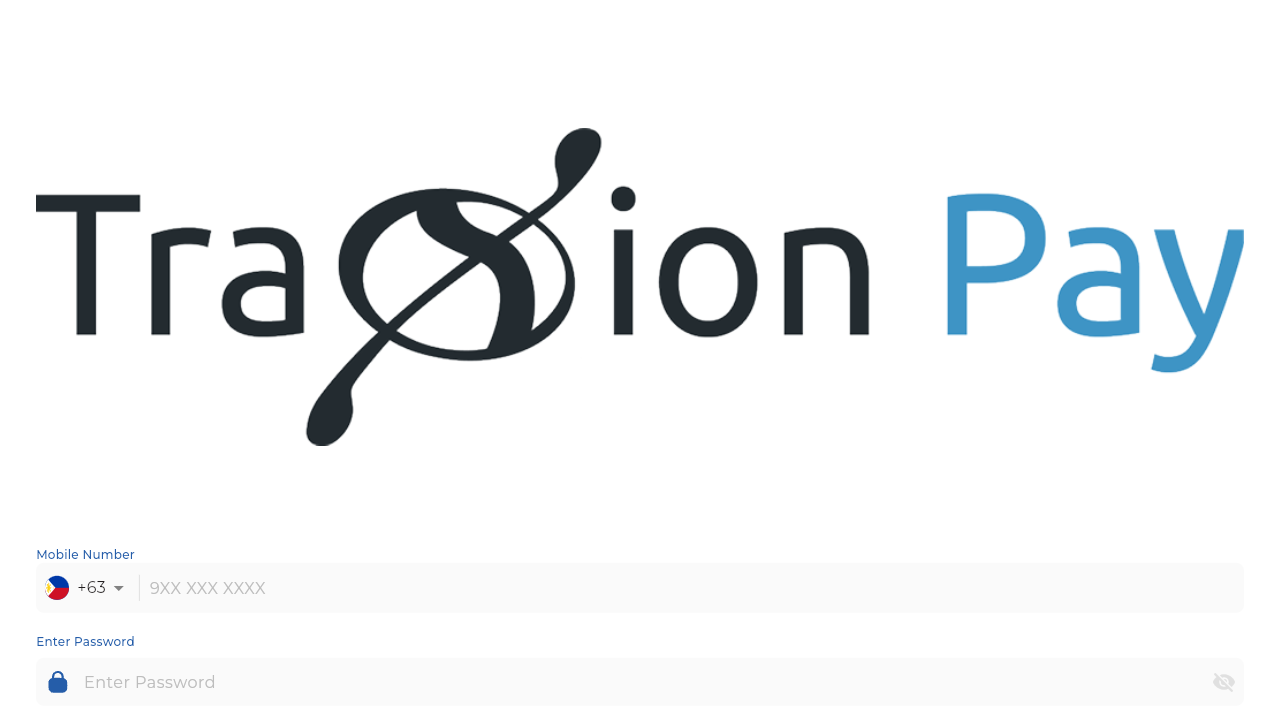

Waited 1000ms for onboarding screen to load (iteration 6/6)
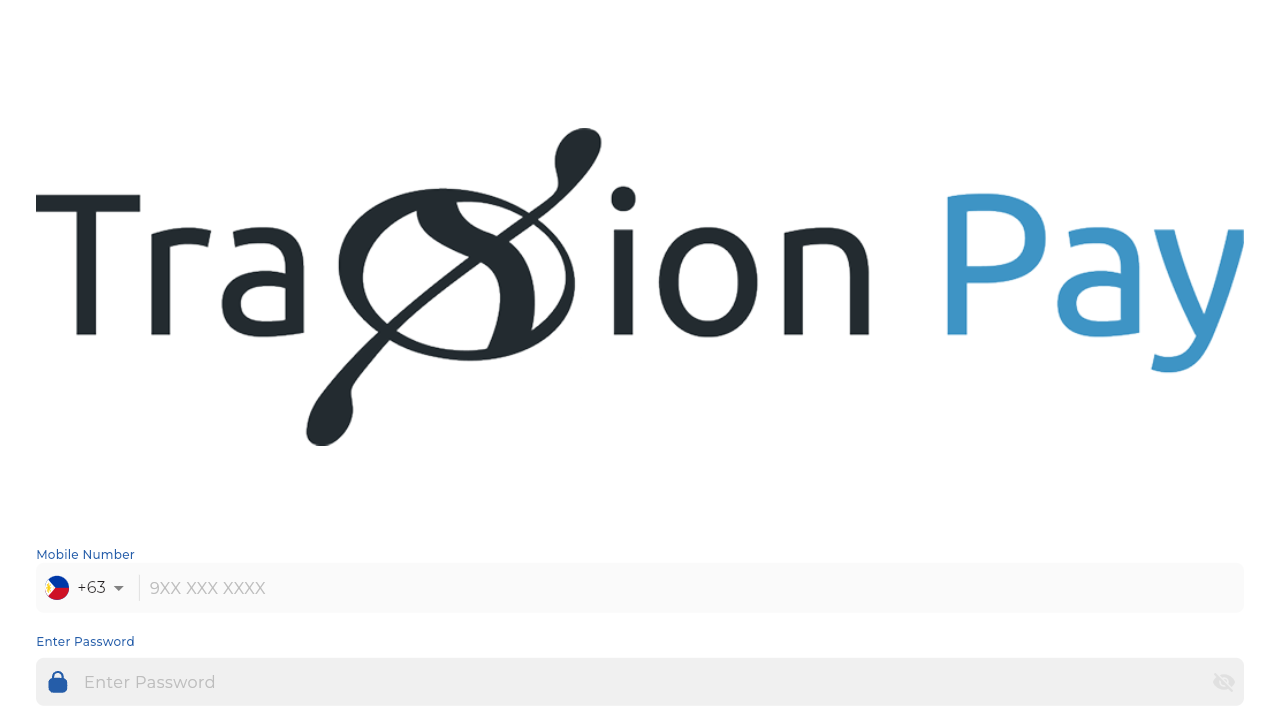

Waited for login page URL and verified onboarding completed successfully
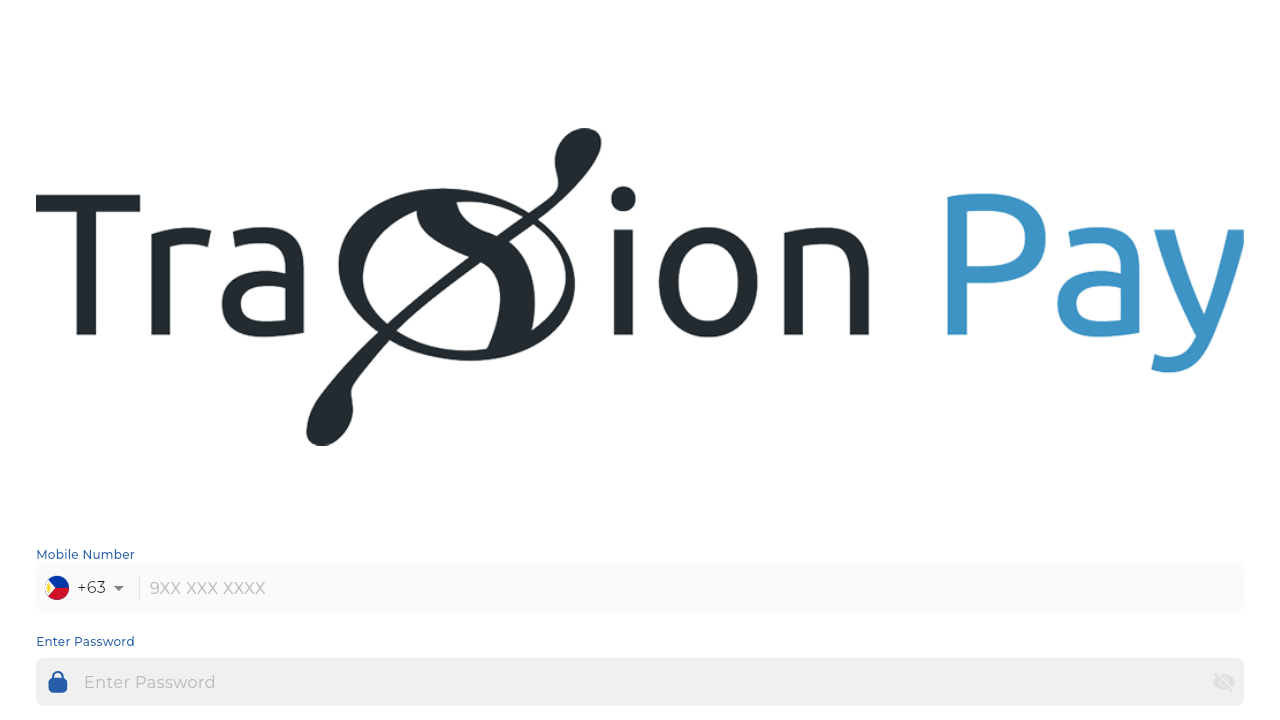

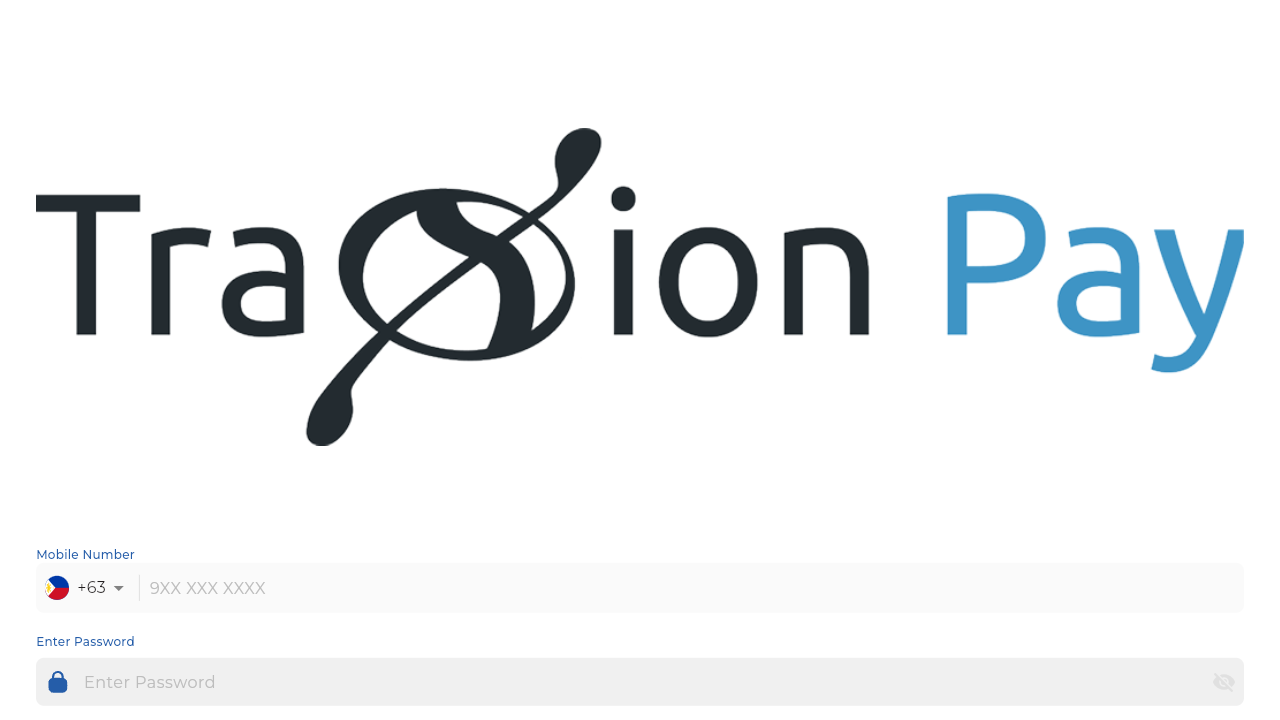